Tests that a locked out user receives the appropriate error message when attempting to login

Starting URL: https://www.saucedemo.com/

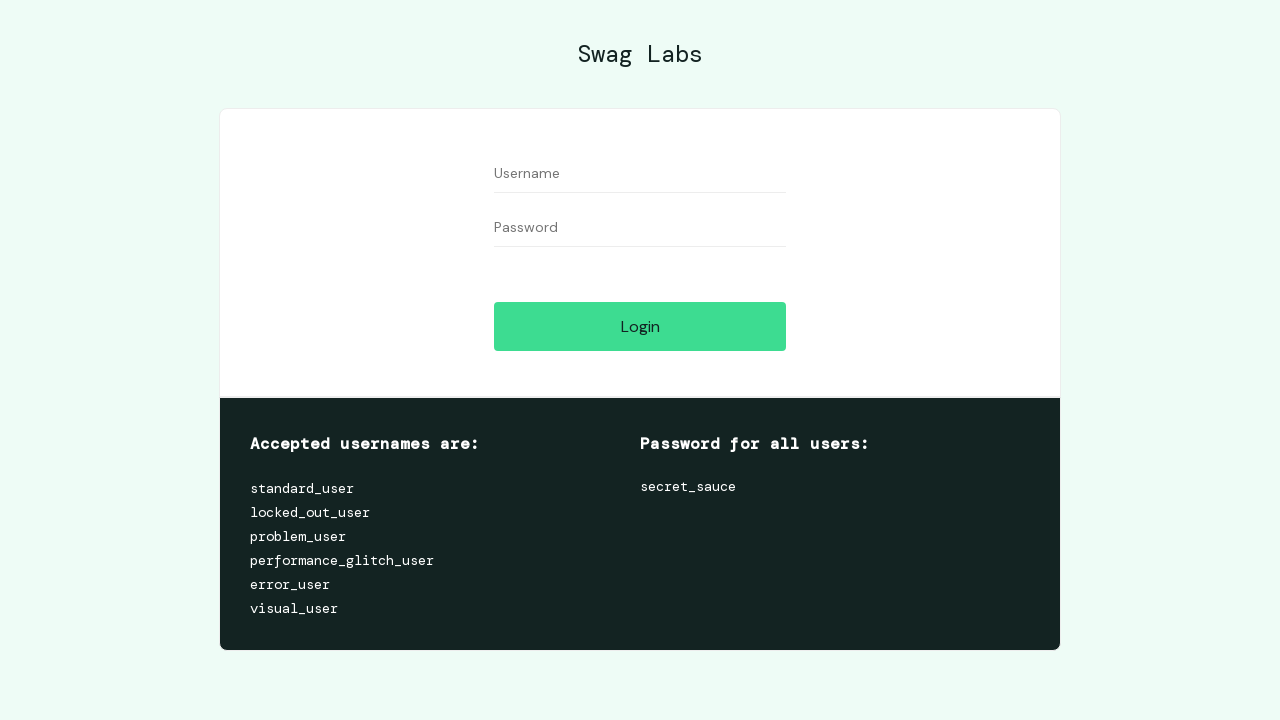

Filled username field with 'locked_out_user' on input#user-name
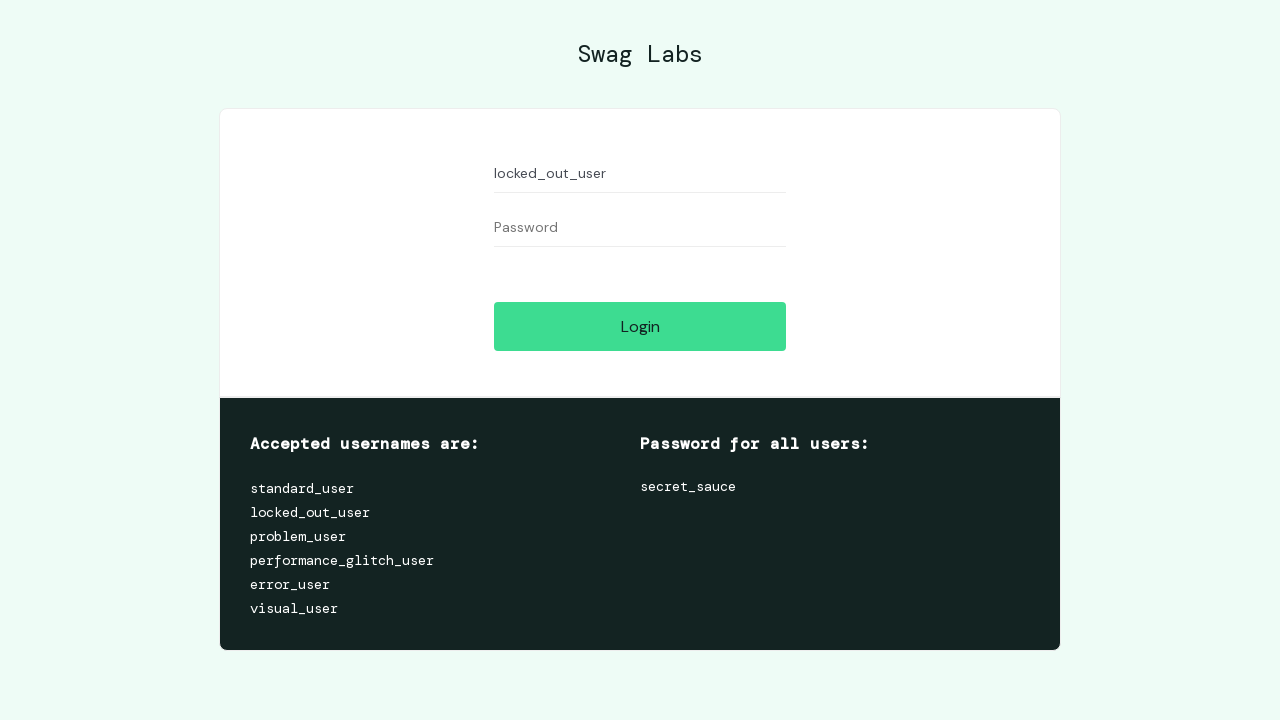

Filled password field with 'secret_sauce' on input#password
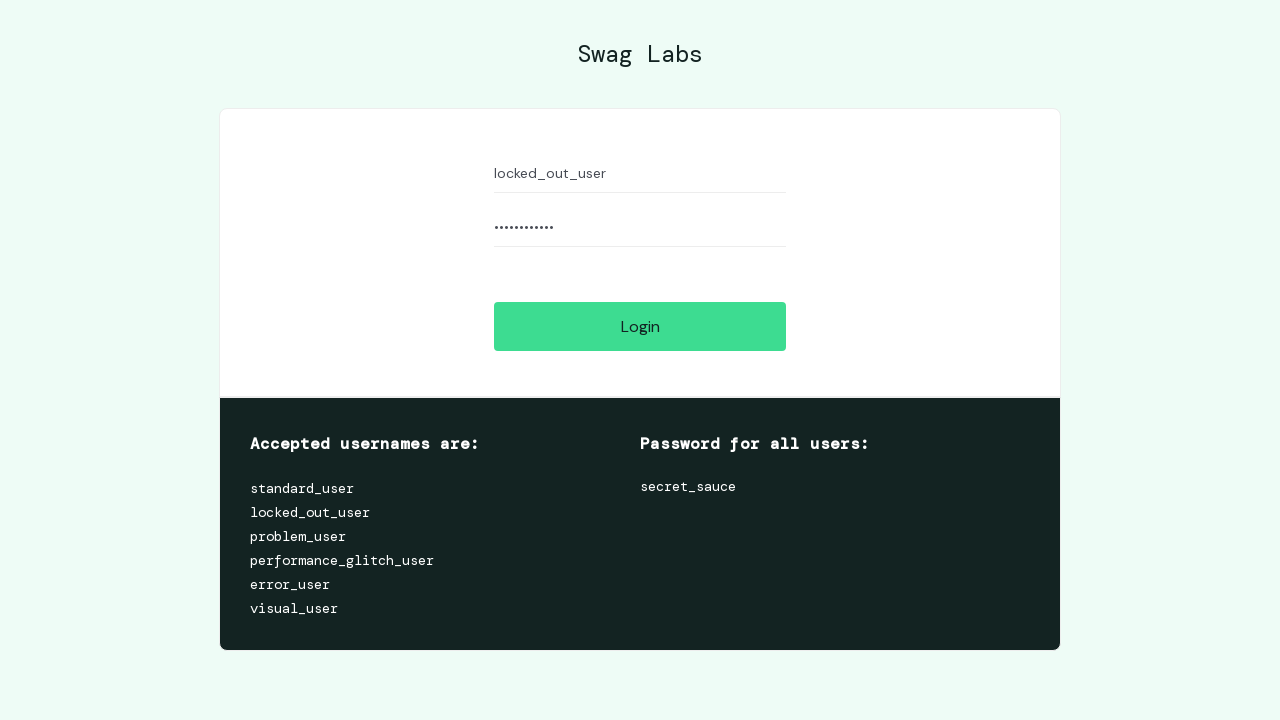

Clicked login button at (640, 326) on input[type='submit']
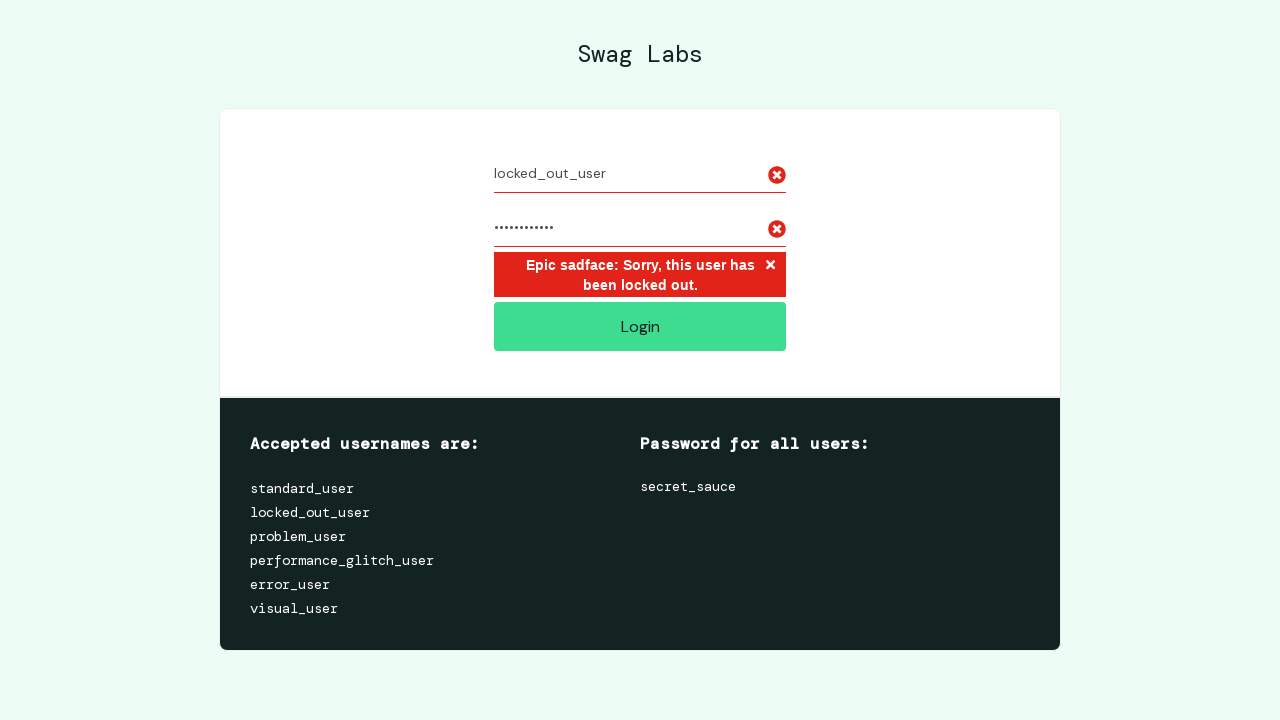

Error message appeared on page
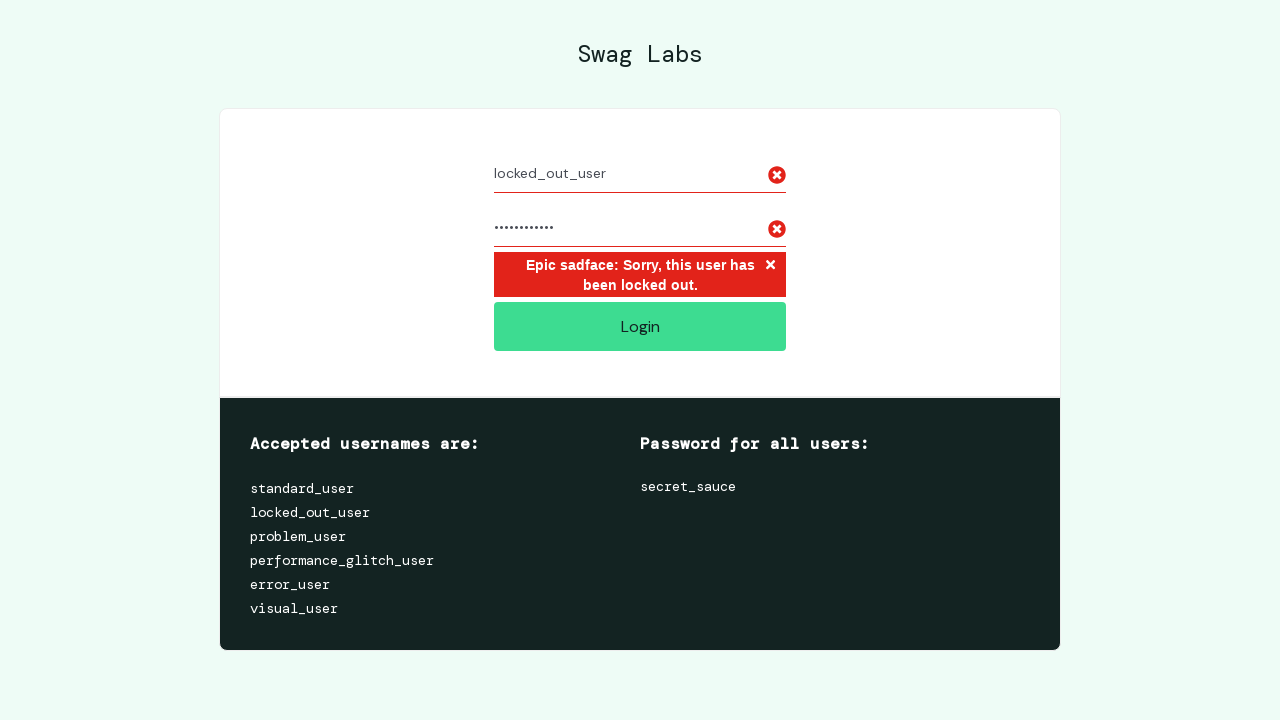

Verified locked out user error message is correct
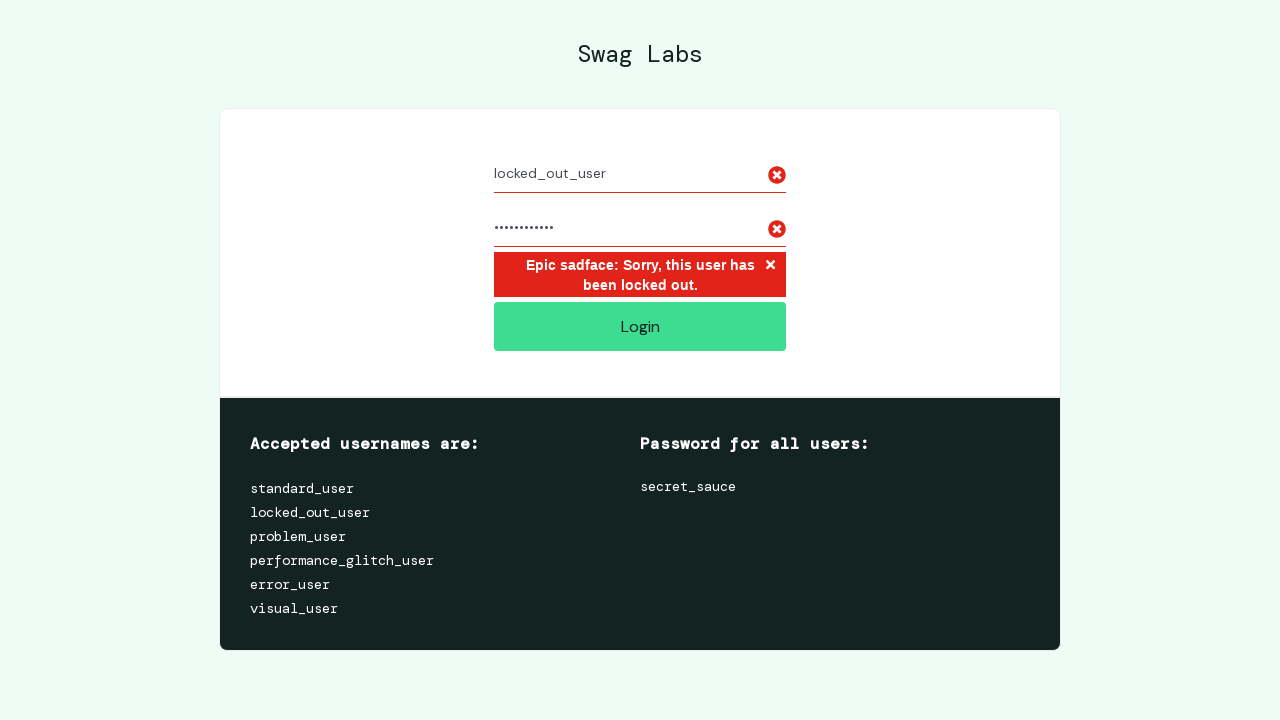

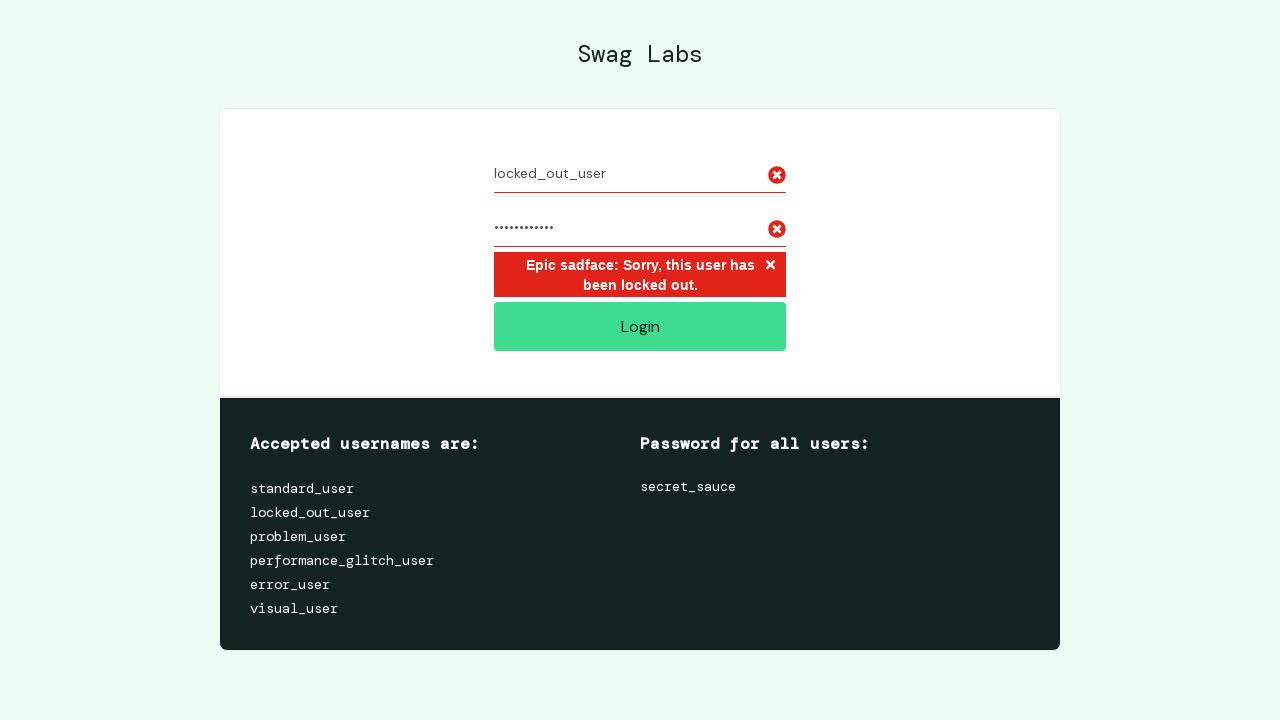